Tests handling of JavaScript confirmation dialog by clicking a button that triggers a confirmation alert and then dismissing it

Starting URL: https://demoqa.com/alerts

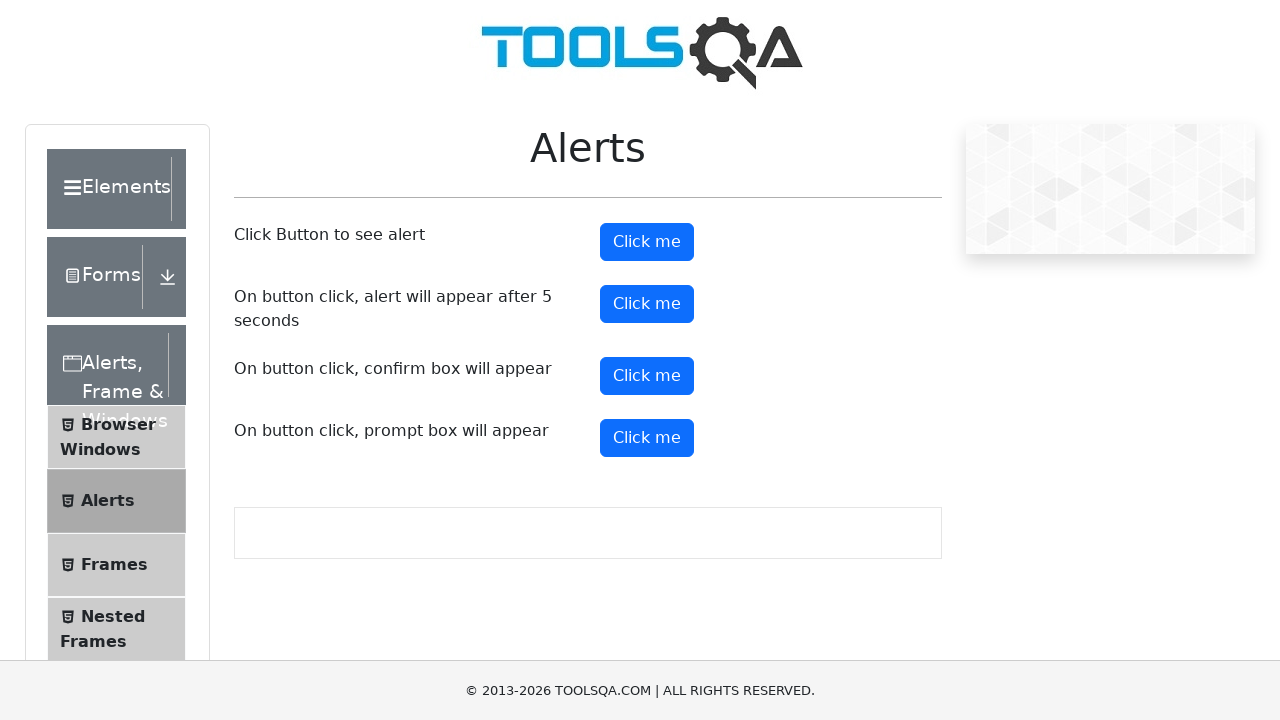

Clicked confirm button to trigger confirmation dialog at (647, 376) on #confirmButton
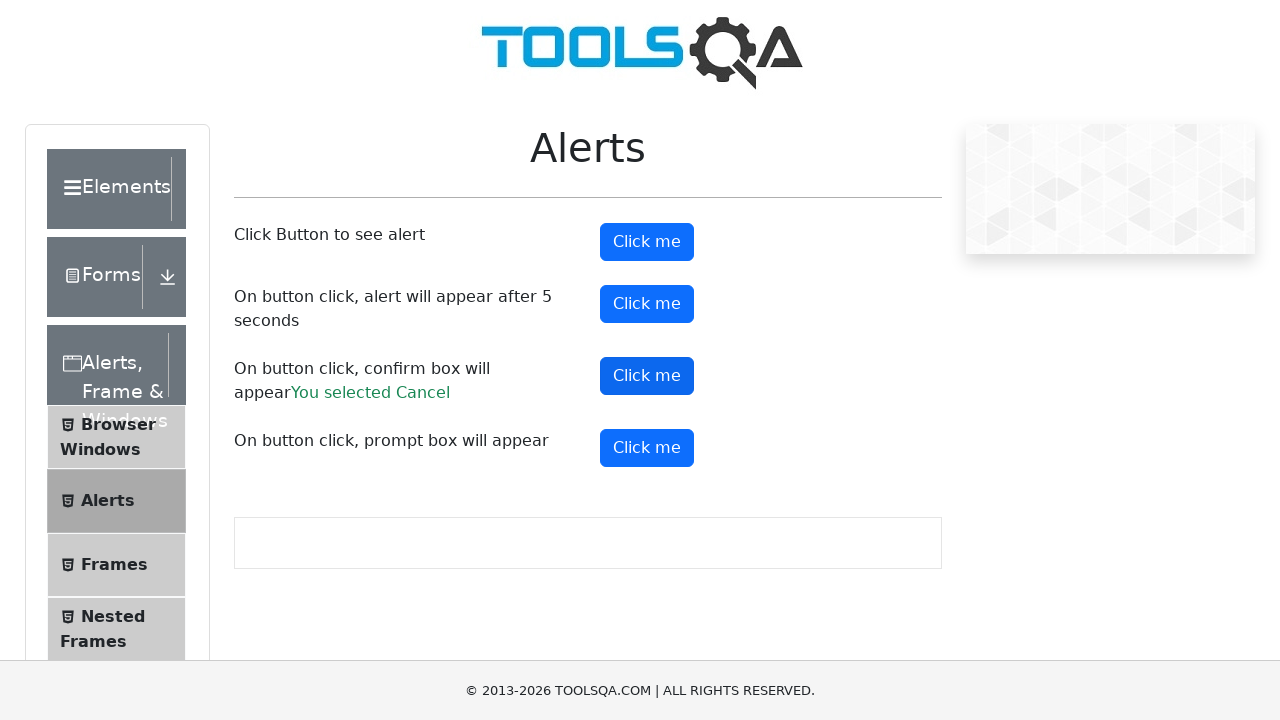

Set up dialog handler to dismiss confirmation alerts
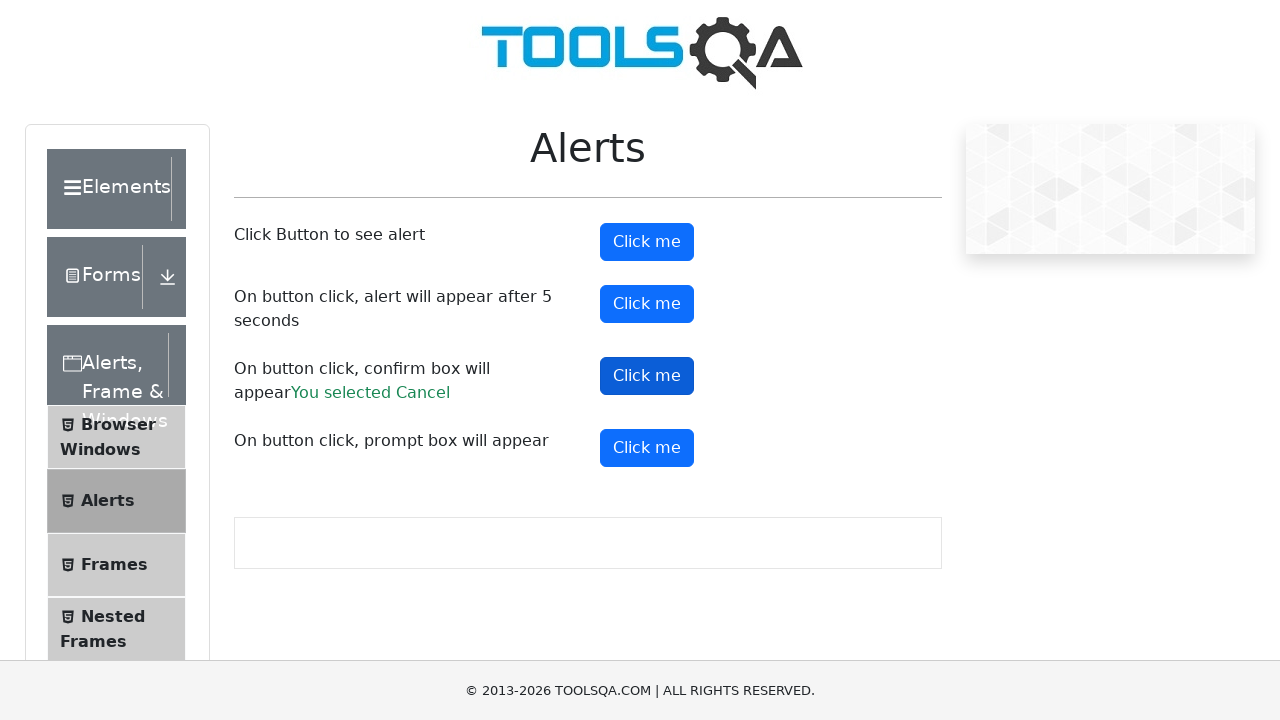

Clicked confirm button again to trigger and handle confirmation dialog at (647, 376) on #confirmButton
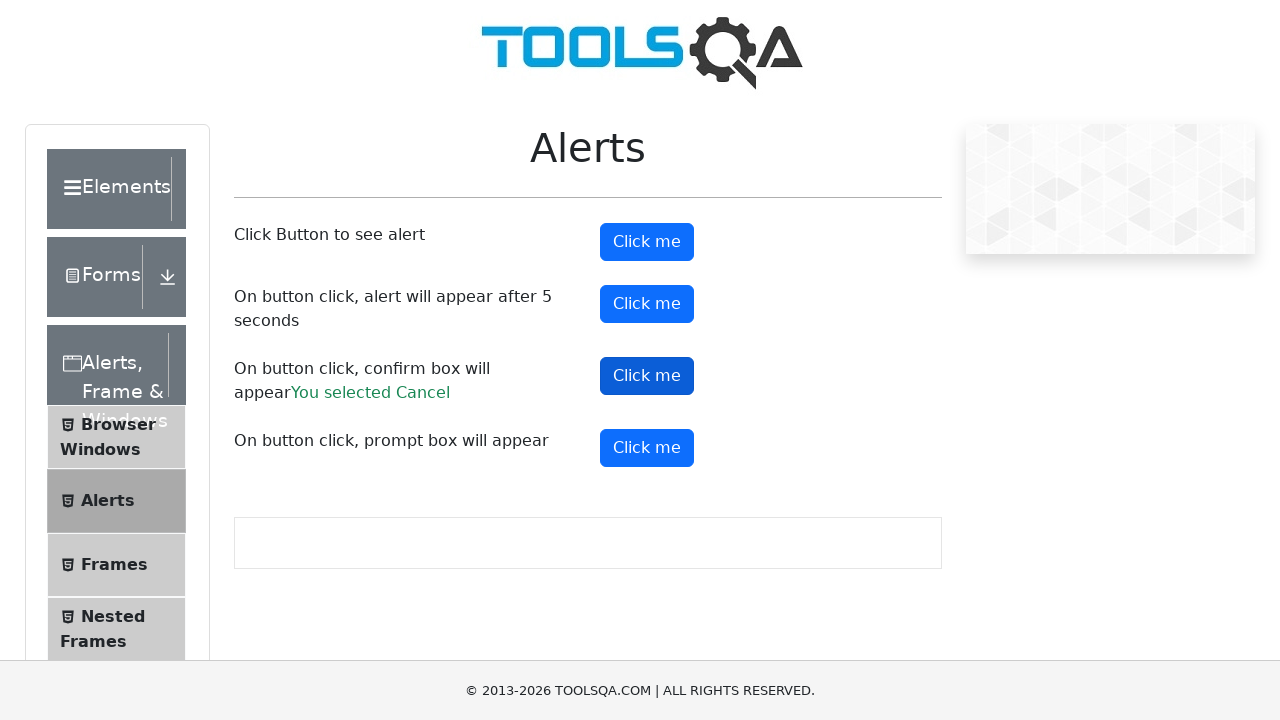

Waited for dialog handling to complete
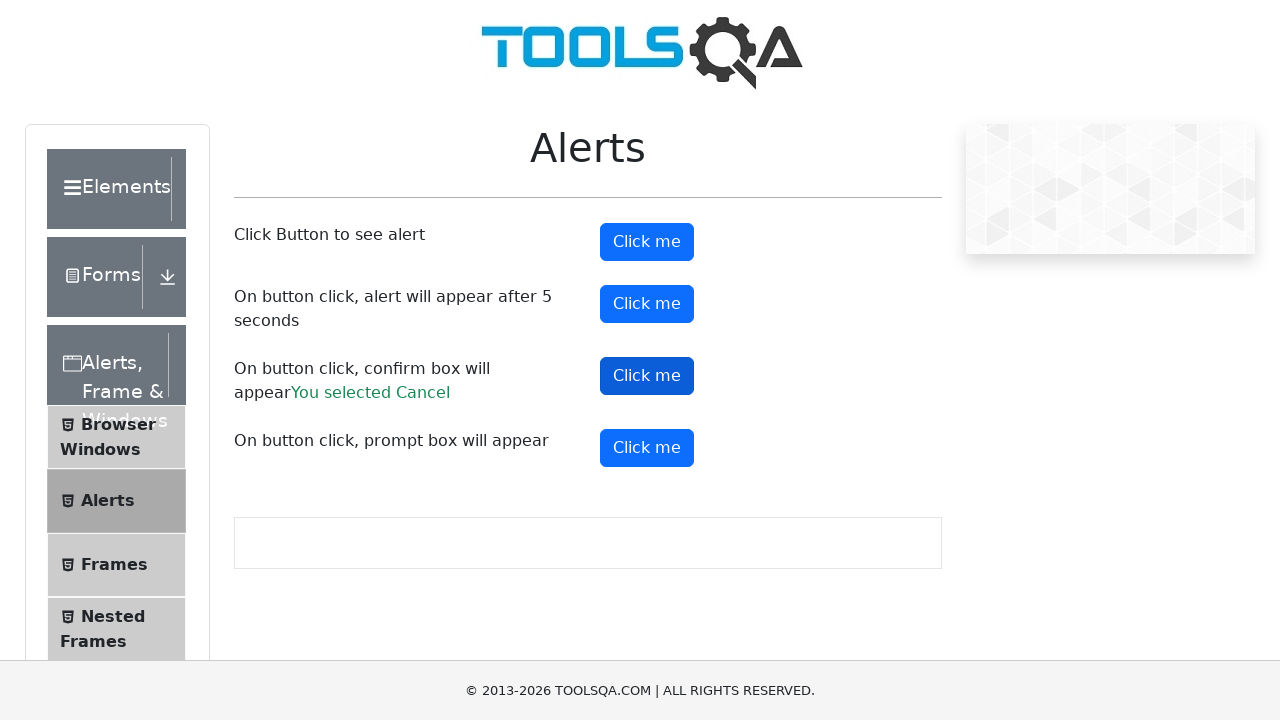

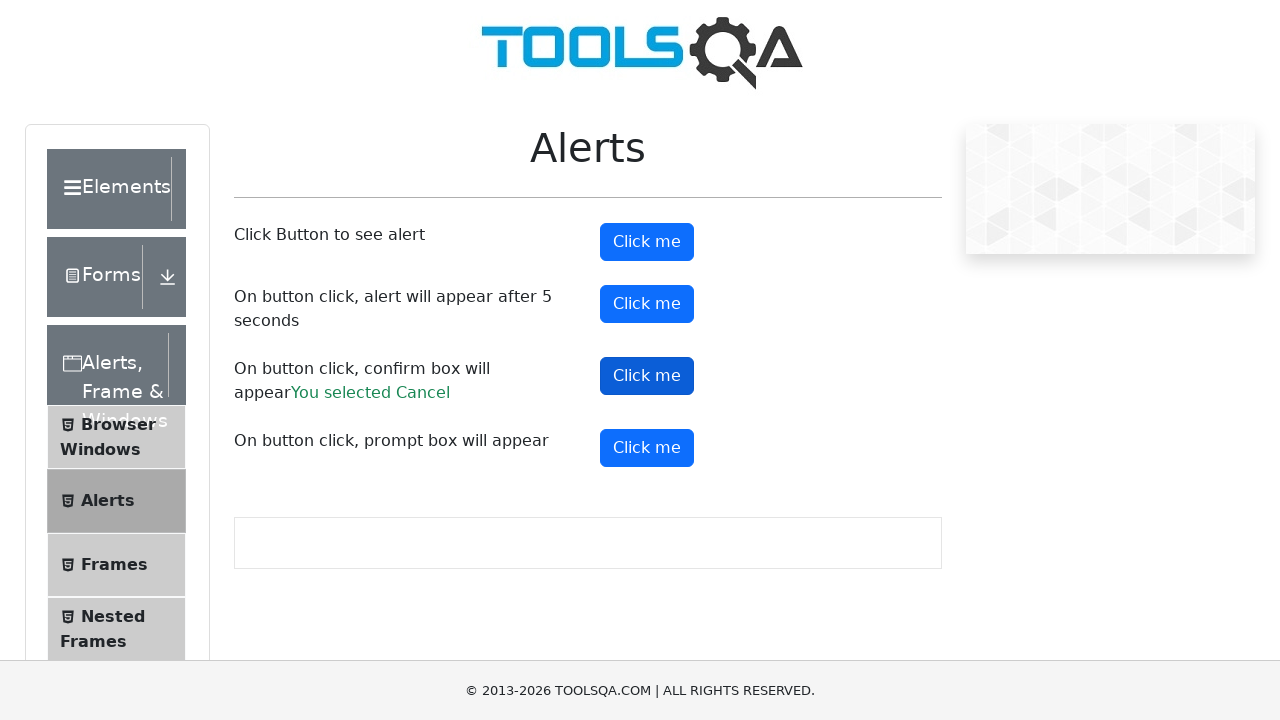